Navigates to a Qiita article page and resizes the viewport to capture the full page dimensions

Starting URL: https://qiita.com/nyakome/items/48e4d327b39aaf4ddeaf

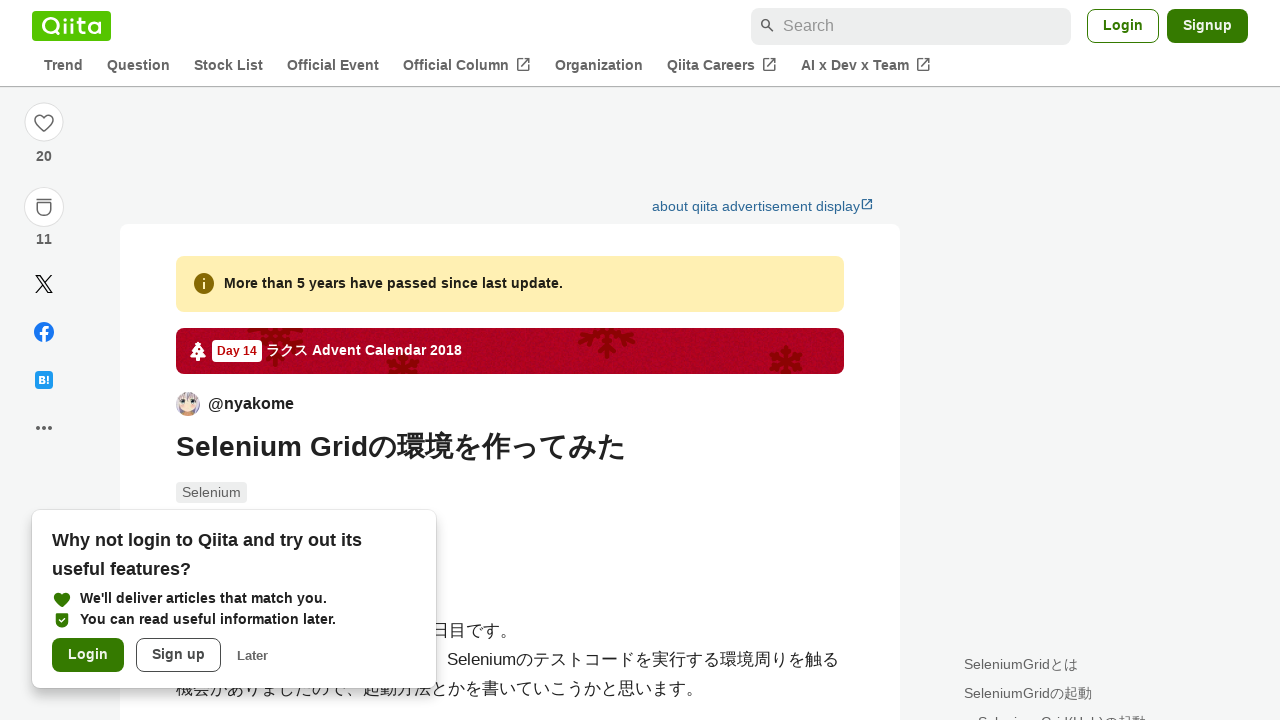

Evaluated JavaScript to get maximum page width
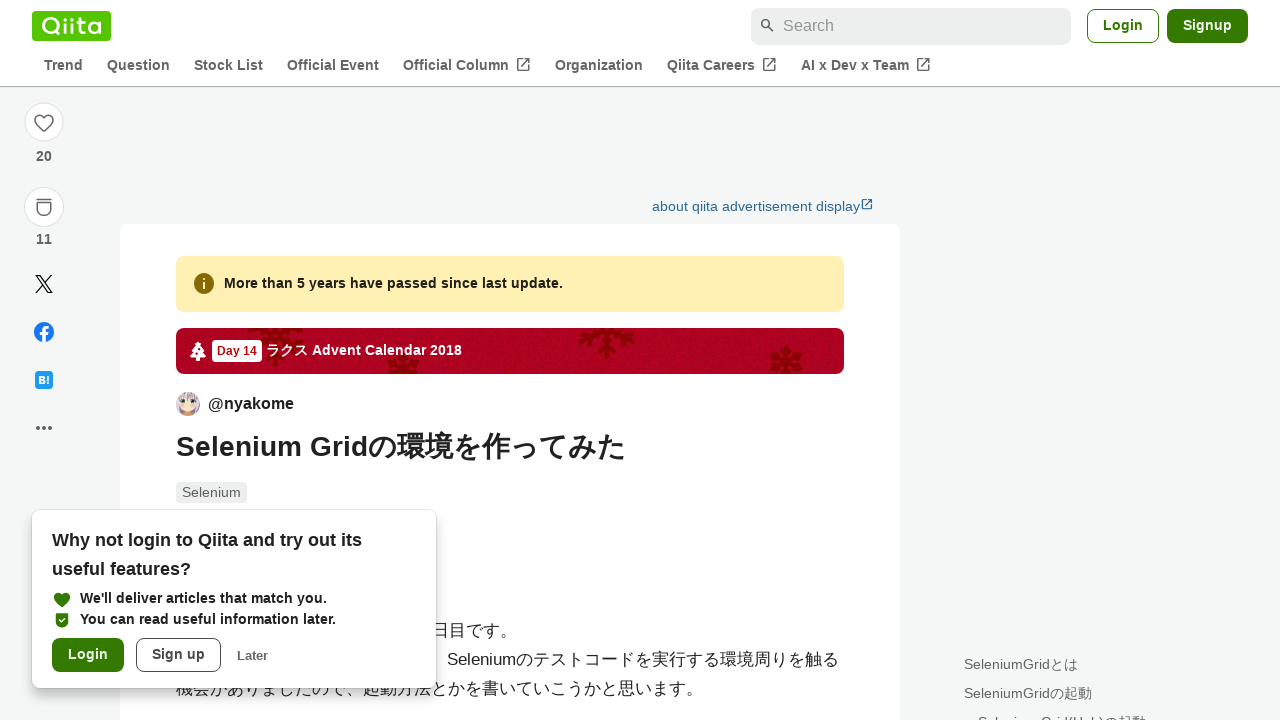

Evaluated JavaScript to get maximum page height
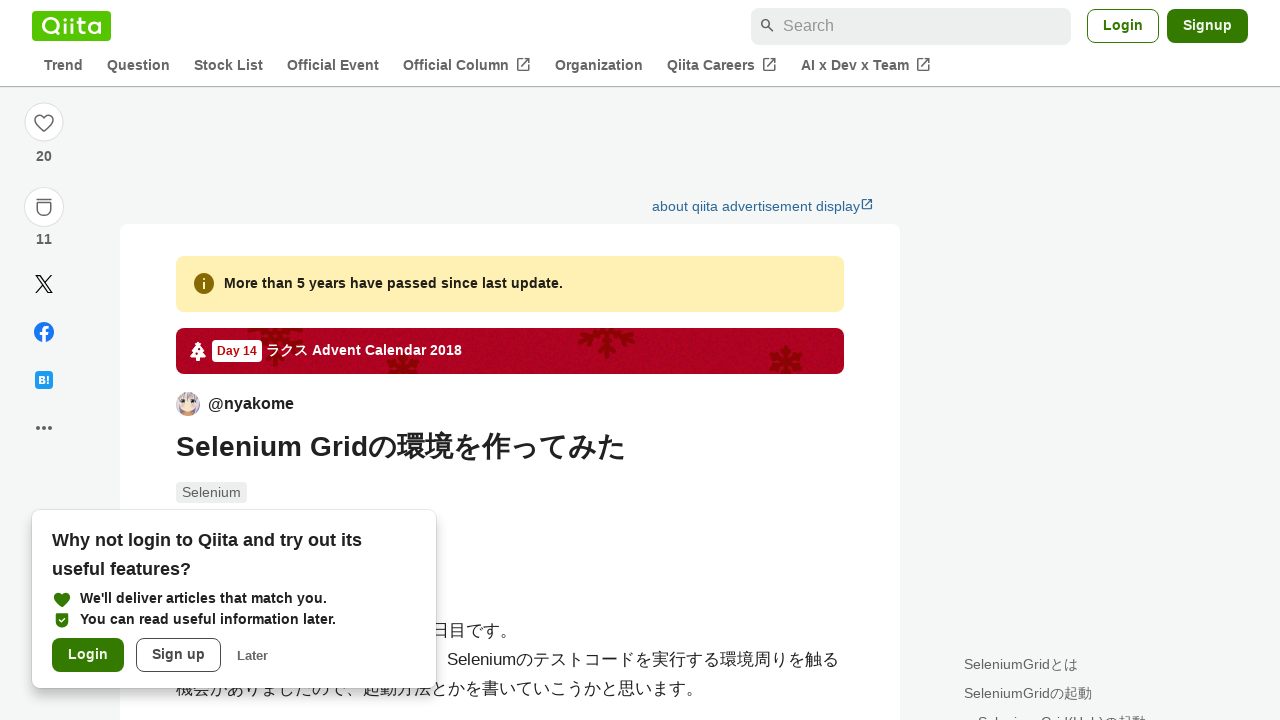

Set viewport size to 1280x5255 to capture full page
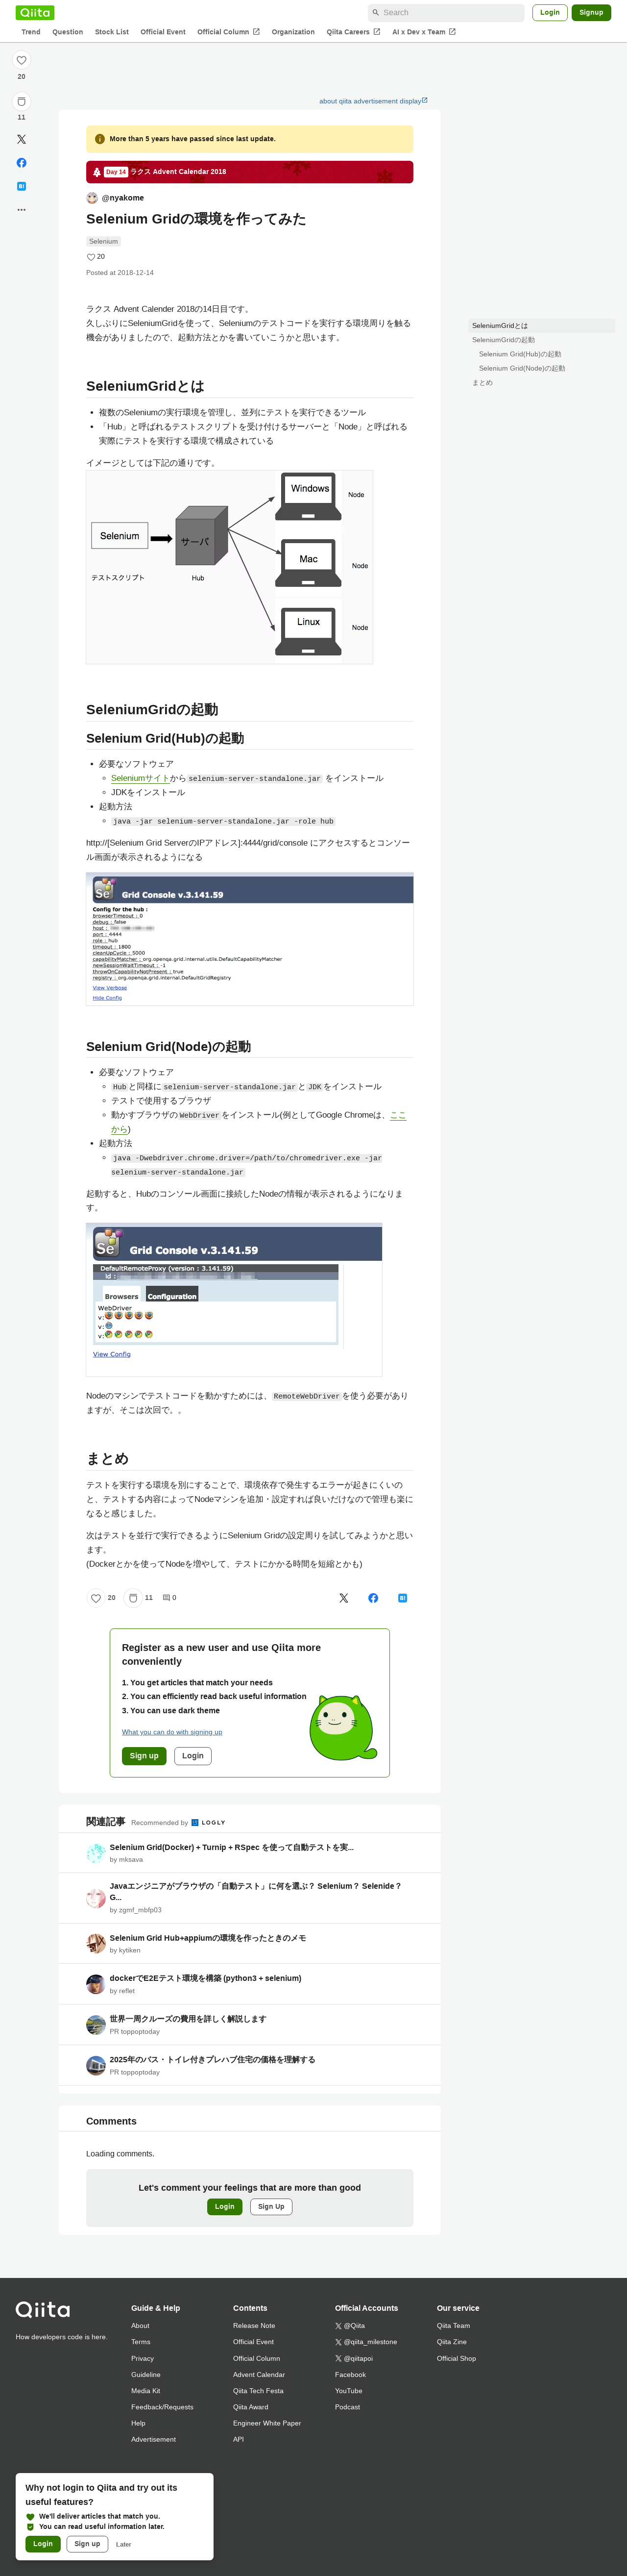

Waited for network idle state after viewport resize
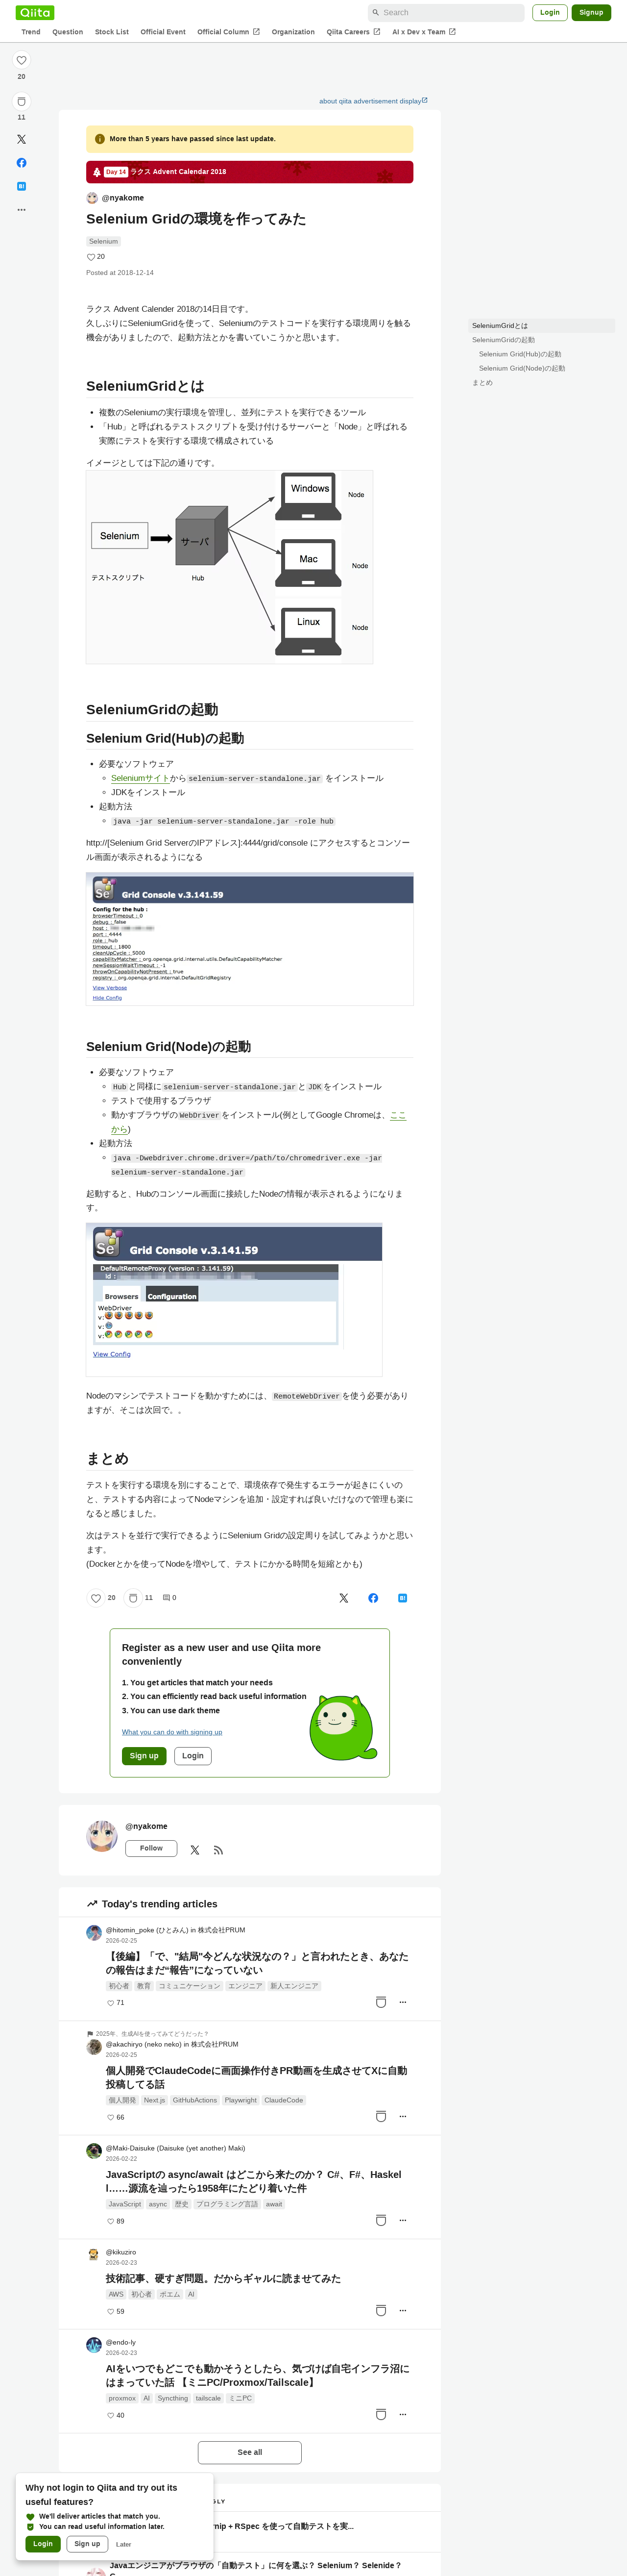

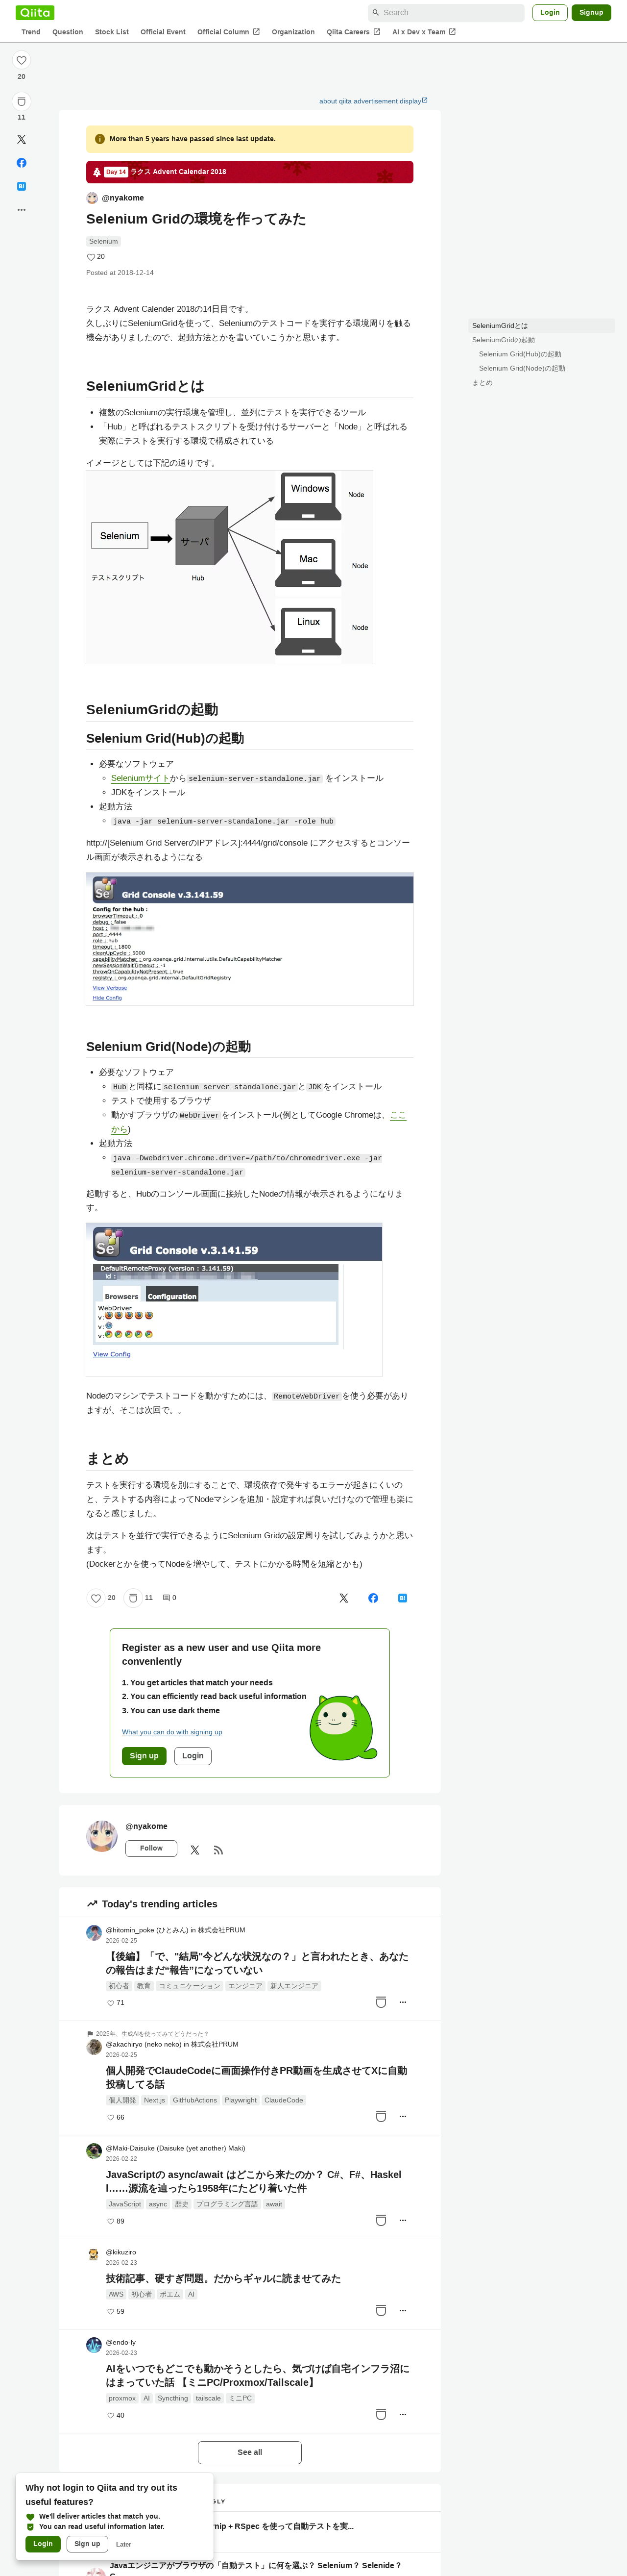